Tests ASOS search functionality by searching for "skirt" and verifying search results display

Starting URL: https://www.asos.com/us/

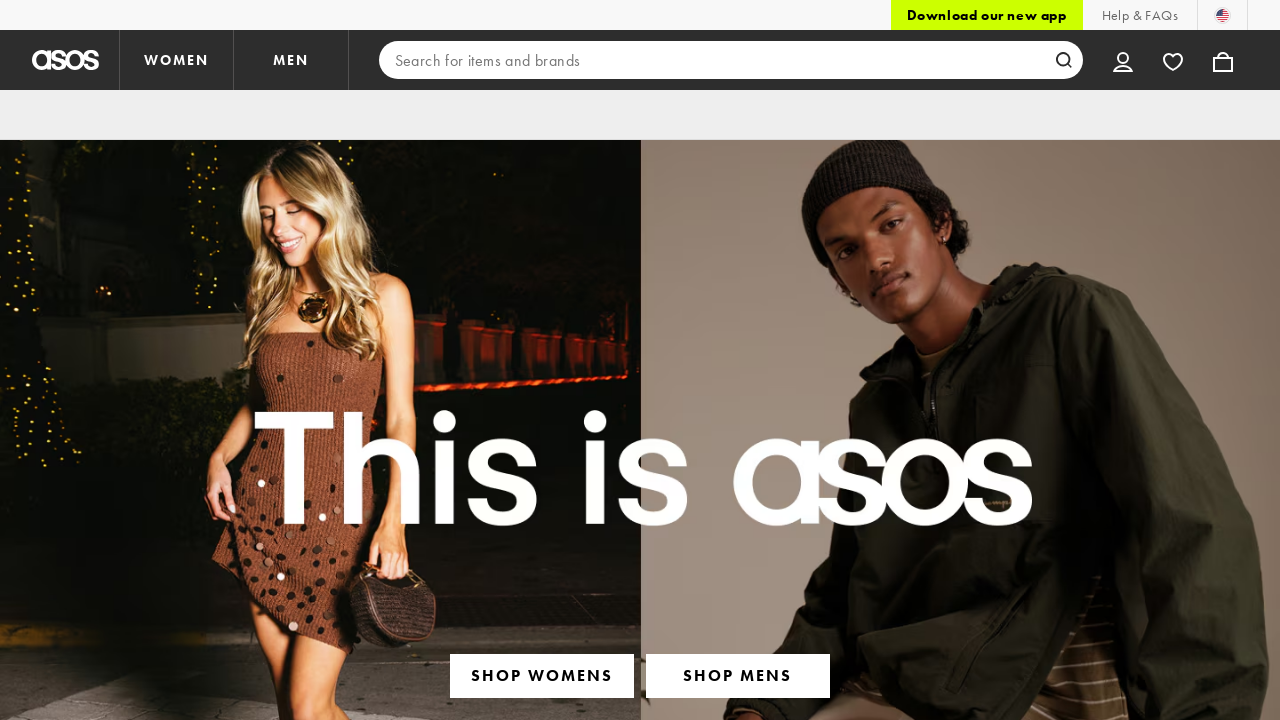

Filled search bar with 'skirt' on input[type='search']
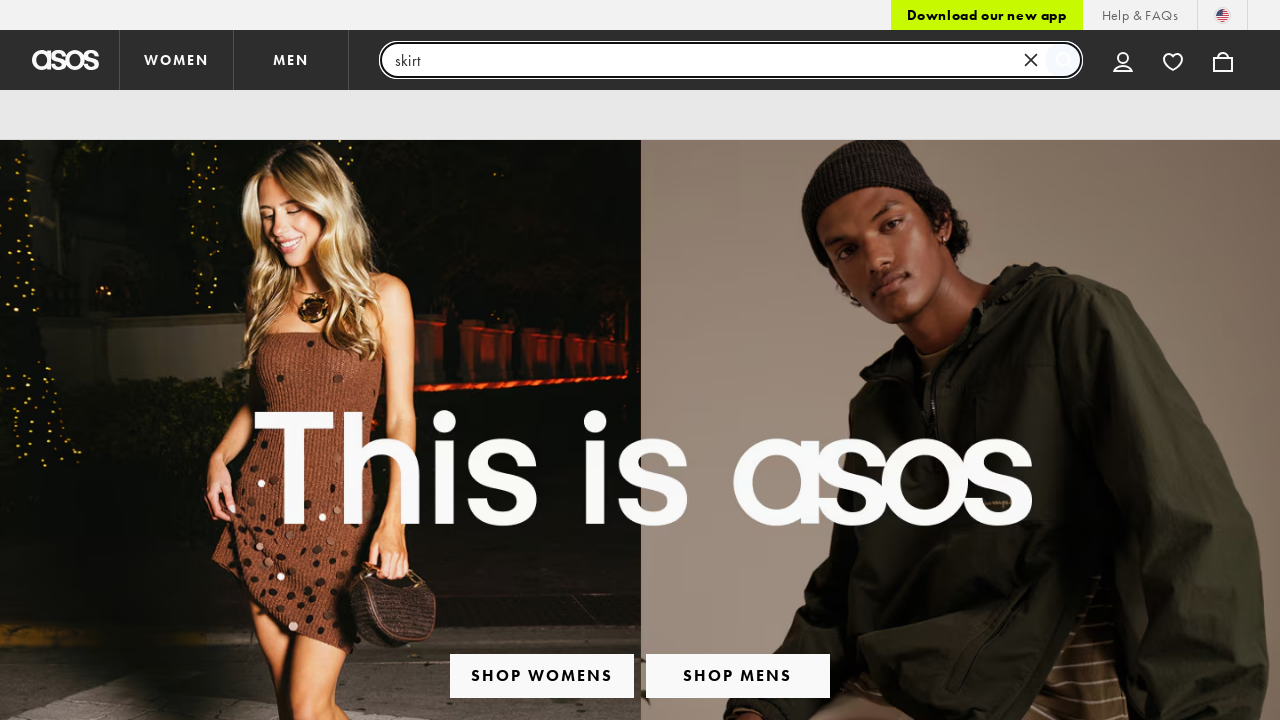

Pressed Enter to submit search for 'skirt' on input[type='search']
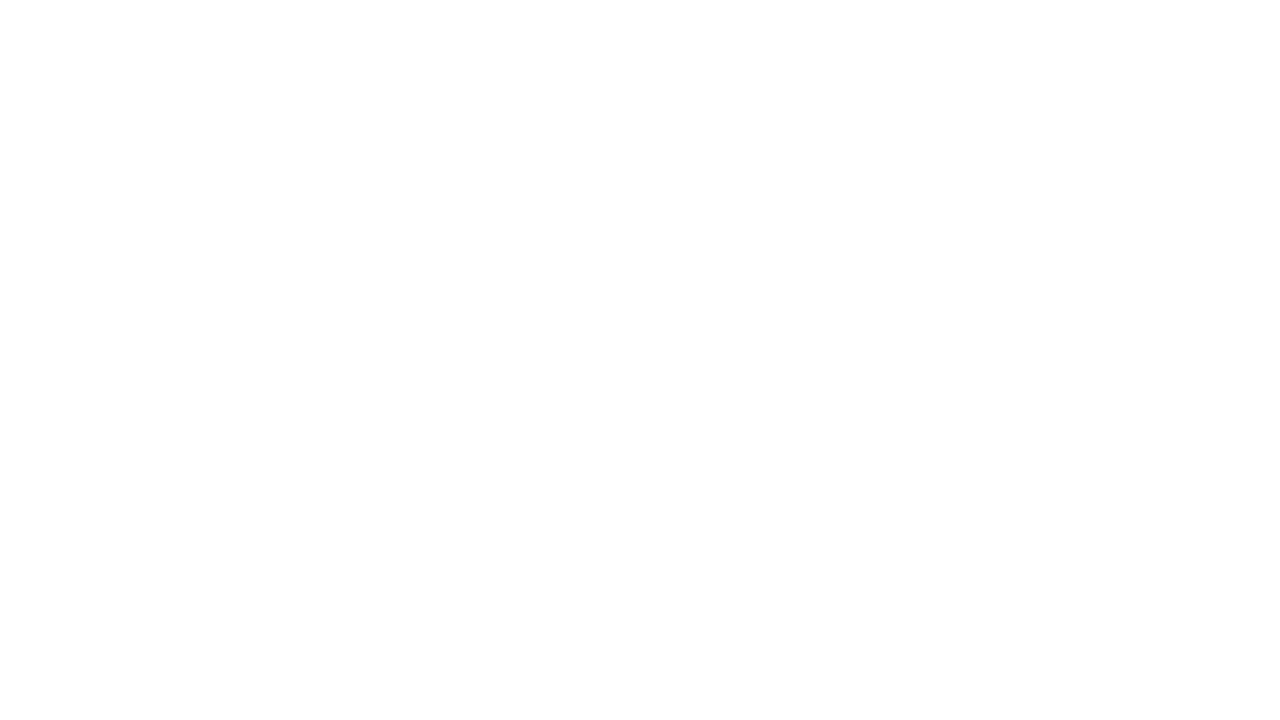

Search results loaded and verified - 'skirt' text found in results
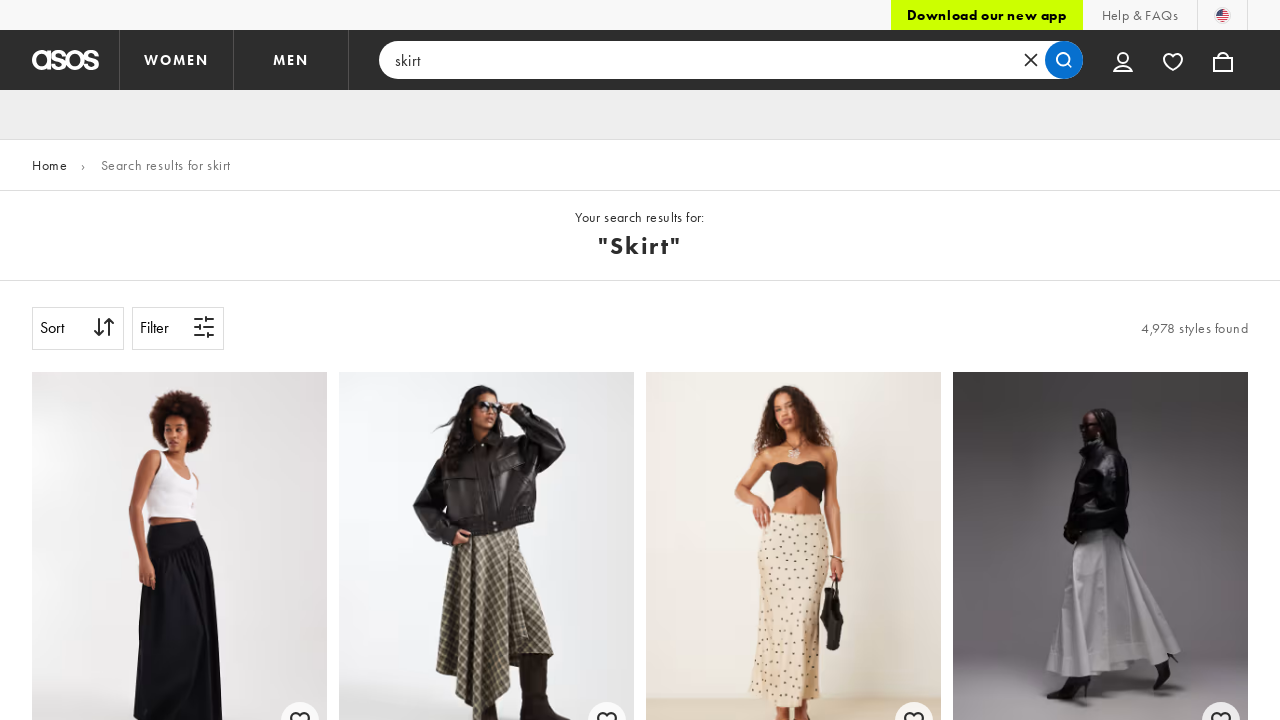

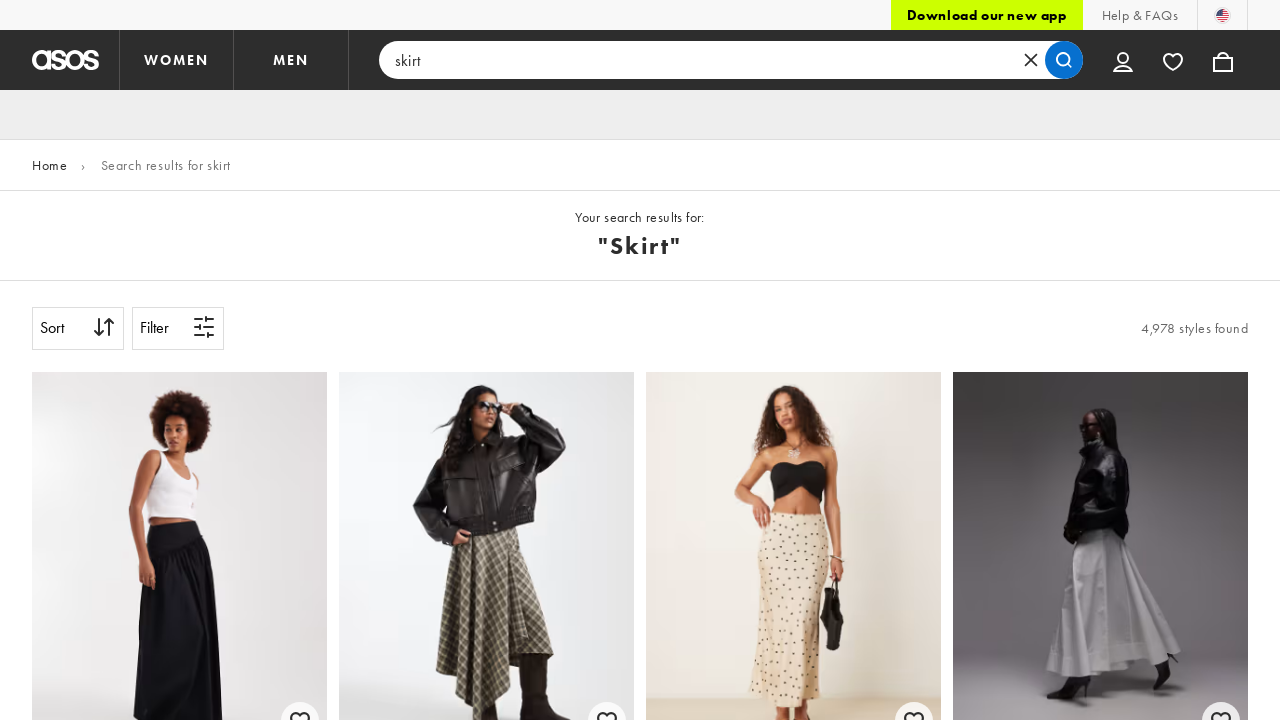